Tests the contact form functionality by filling out contact details and submitting the form, then handling the confirmation alert

Starting URL: https://www.demoblaze.com/index.html

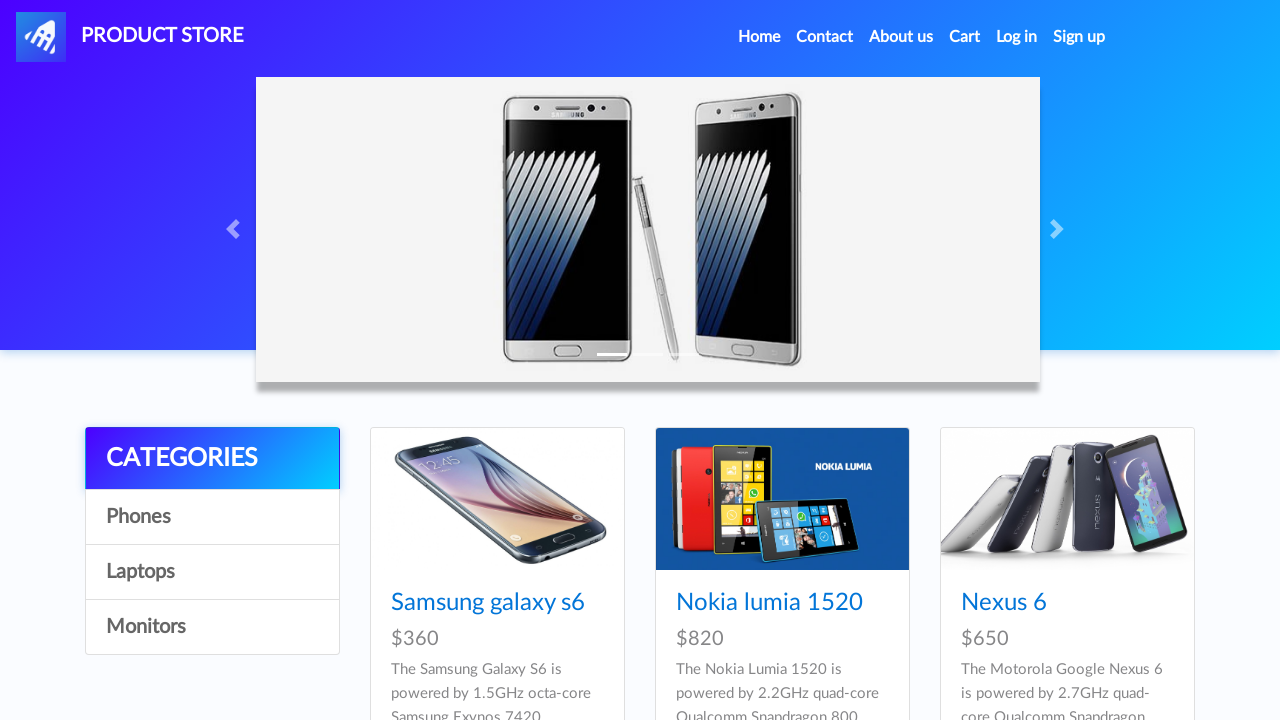

Clicked on Contact link at (825, 37) on text='Contact'
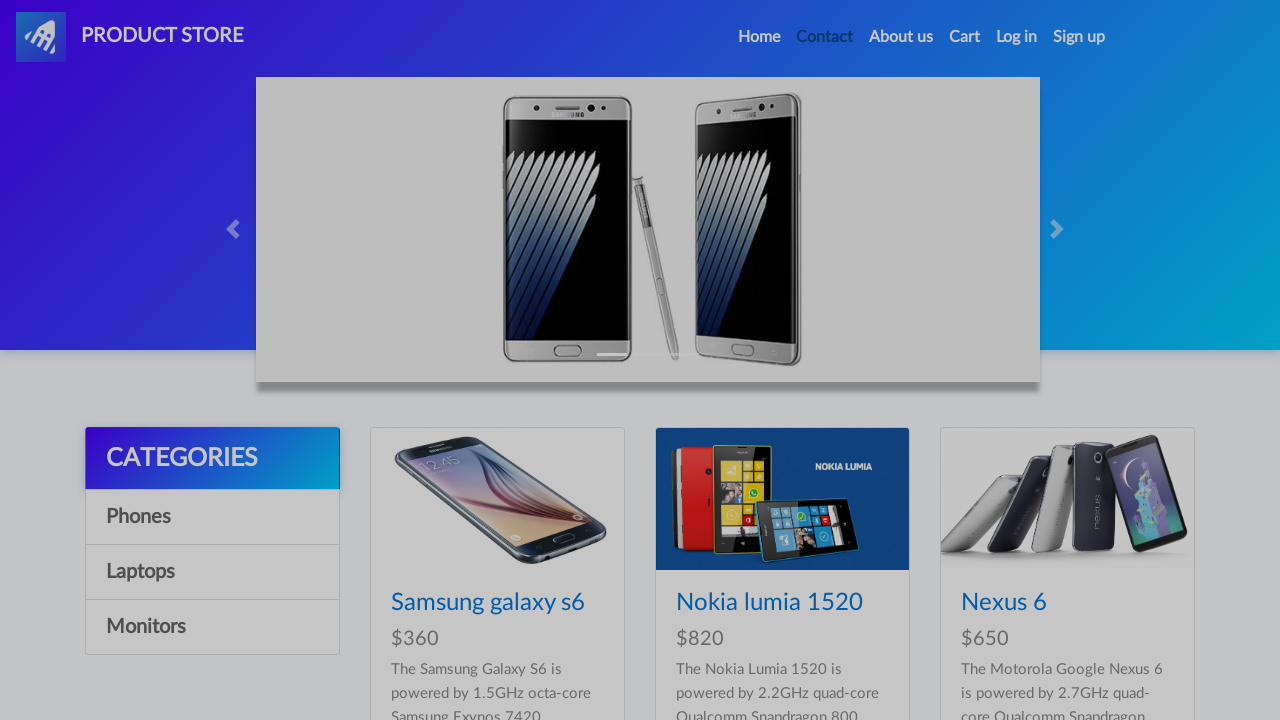

Filled recipient email field with 'testuser@example.com' on #recipient-email
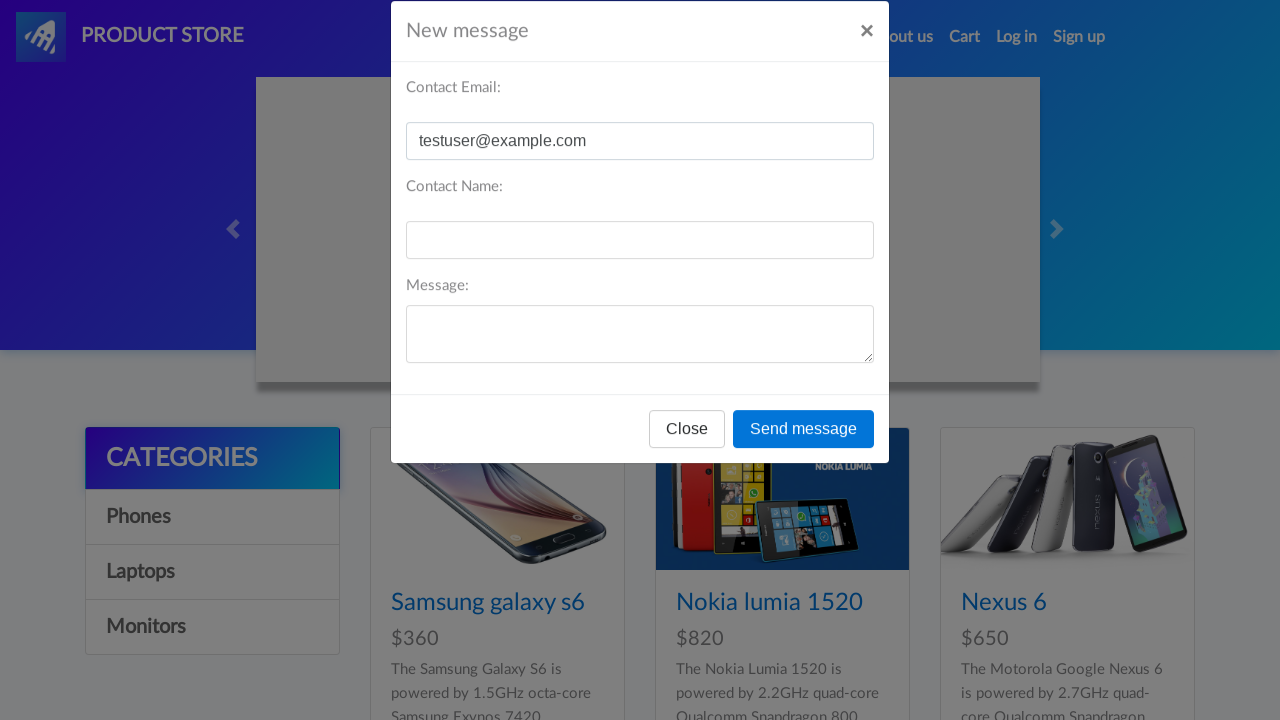

Filled recipient name field with 'TestUser' on #recipient-name
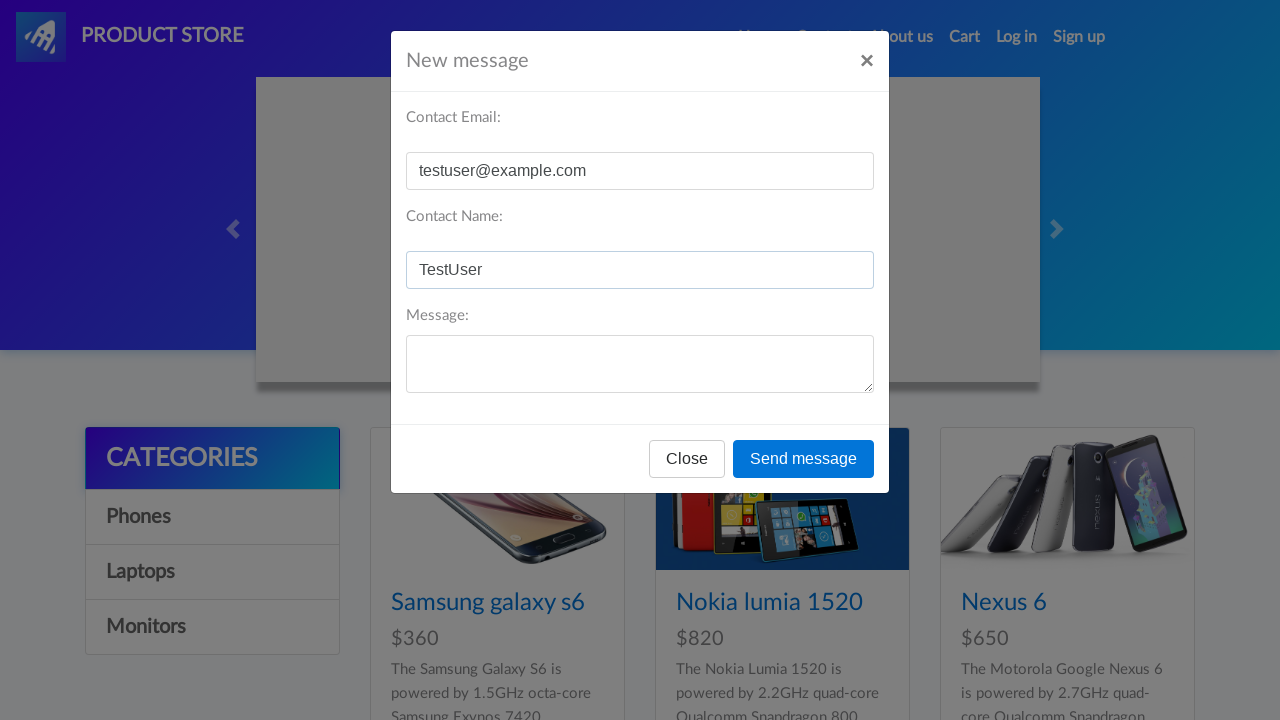

Filled message text field with test message on #message-text
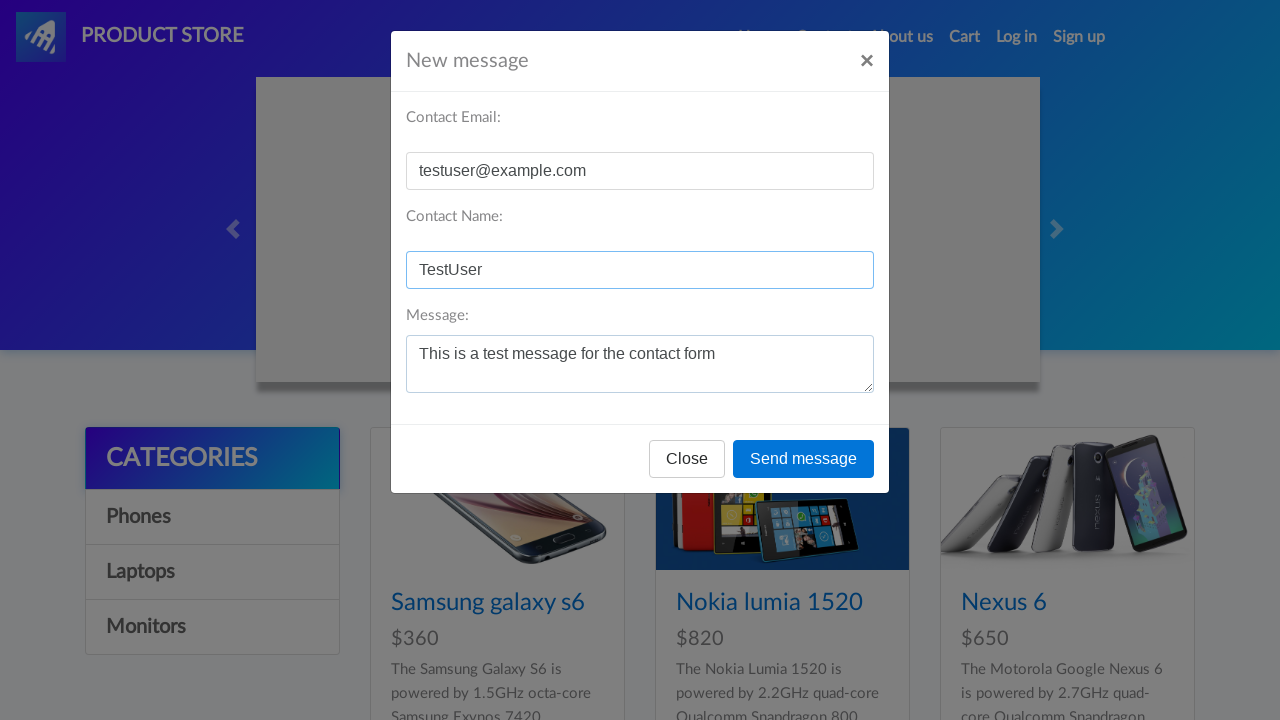

Clicked Send message button at (804, 459) on text='Send message'
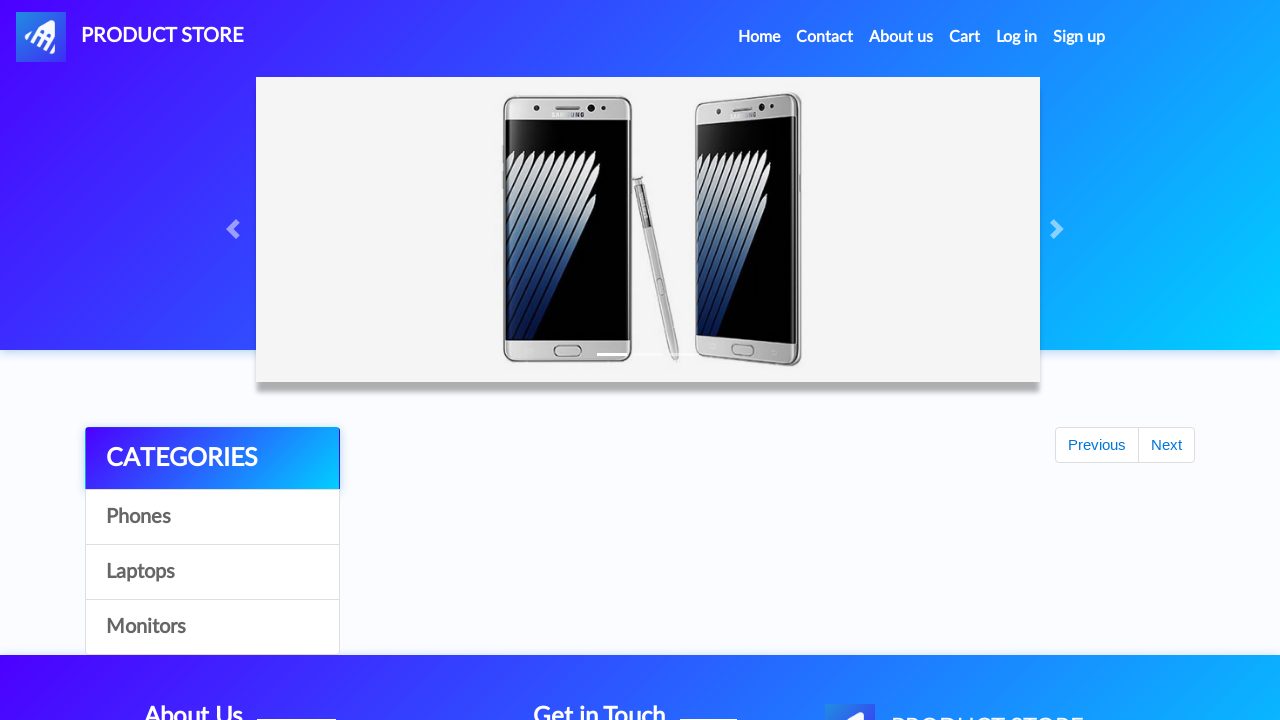

Handled confirmation alert dialog by accepting it
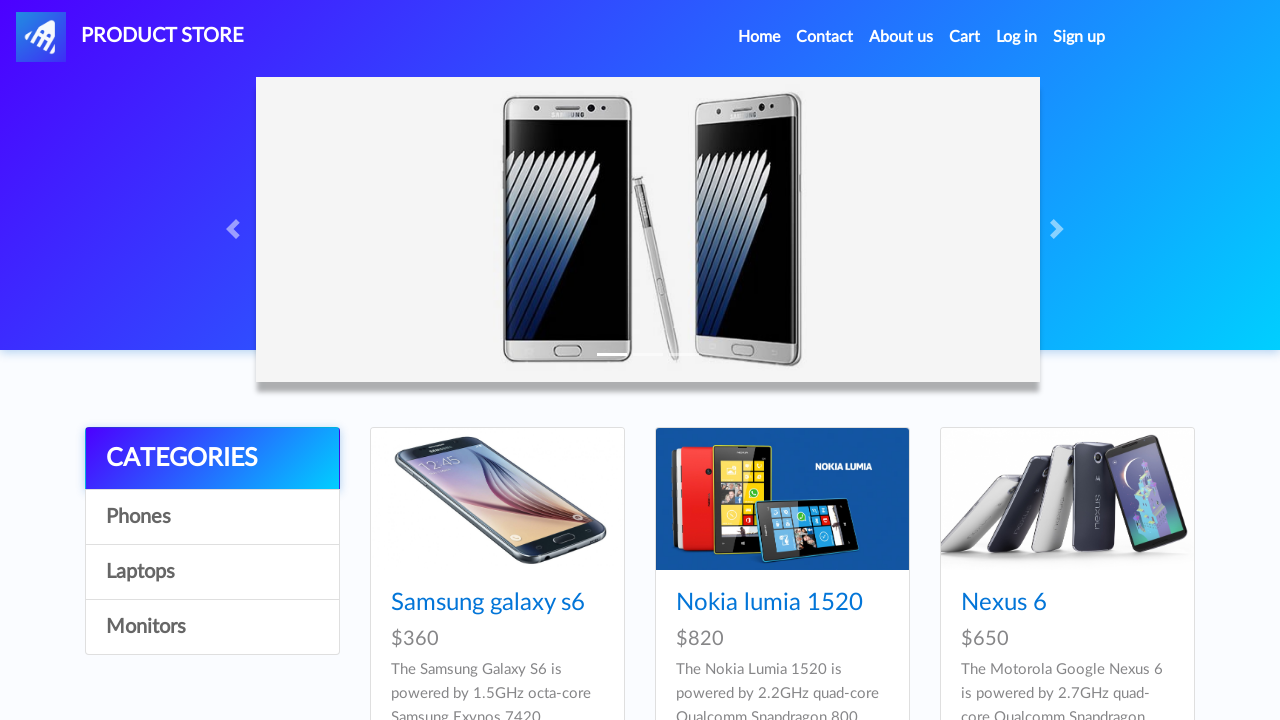

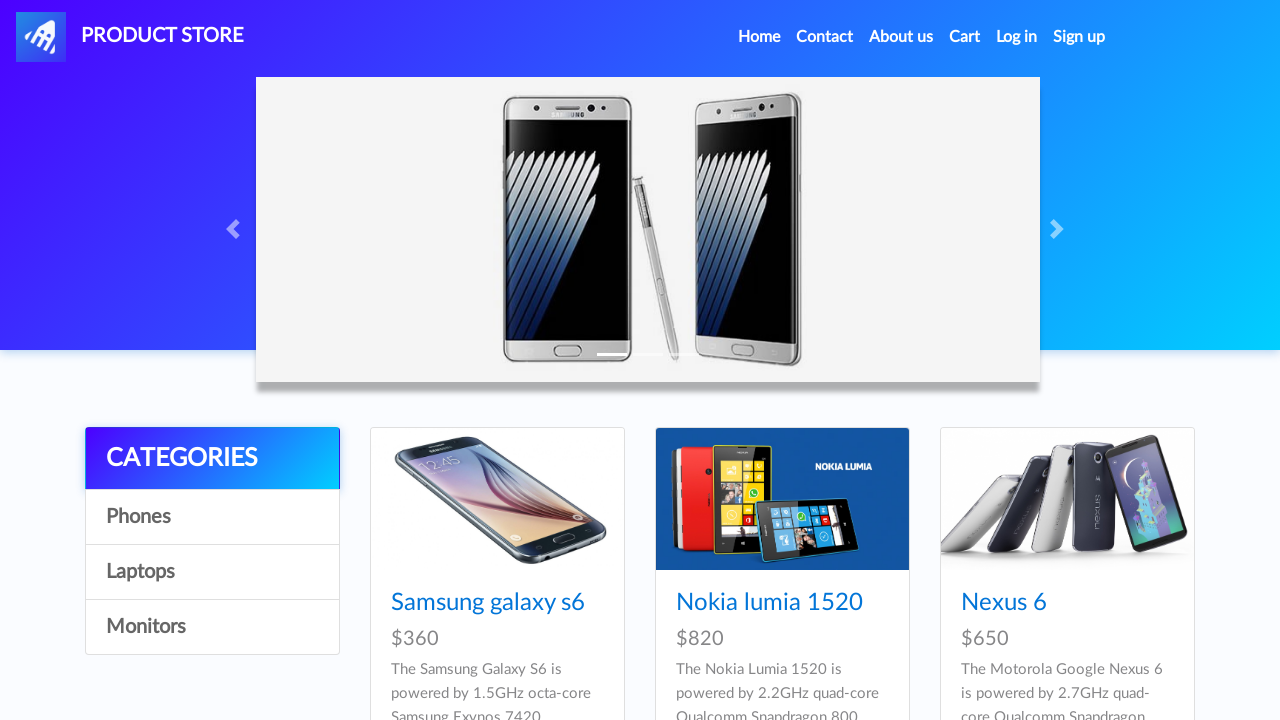